Tests alert handling functionality by clicking a button that triggers an alert and accepting it

Starting URL: https://www.hyrtutorials.com/p/alertsdemo.html

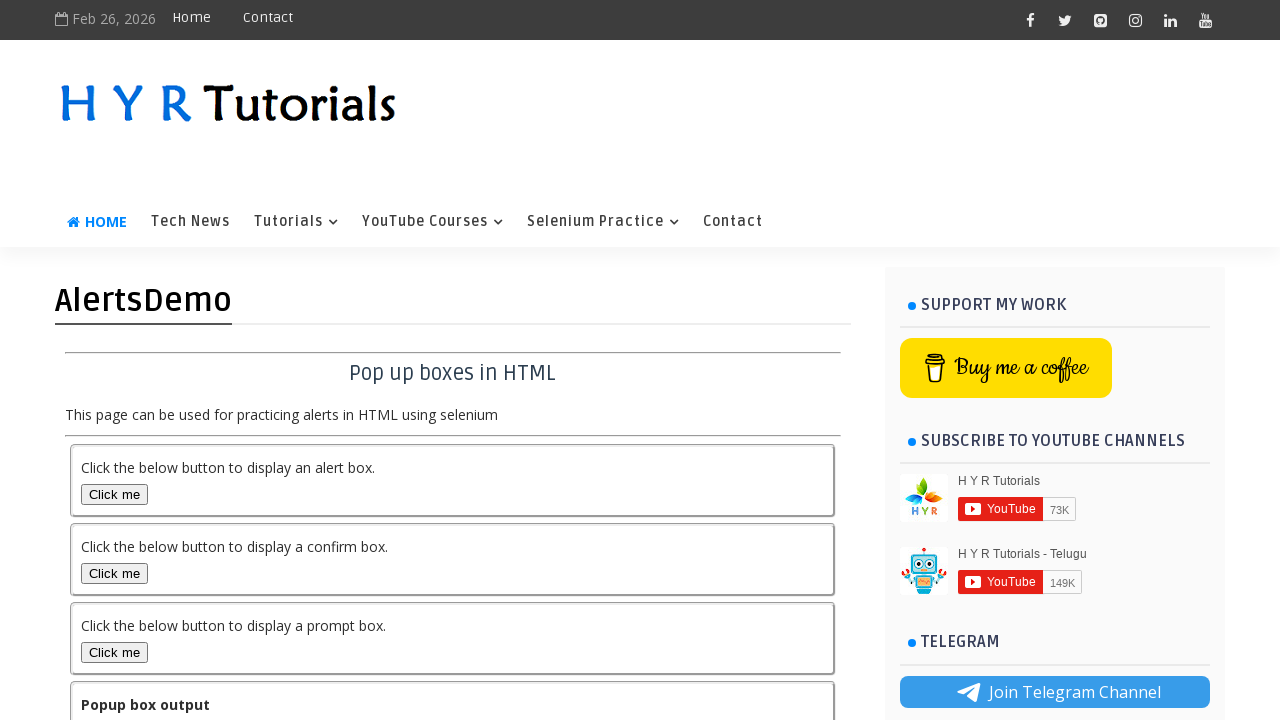

Clicked alert button to trigger alert at (114, 494) on #alertBox
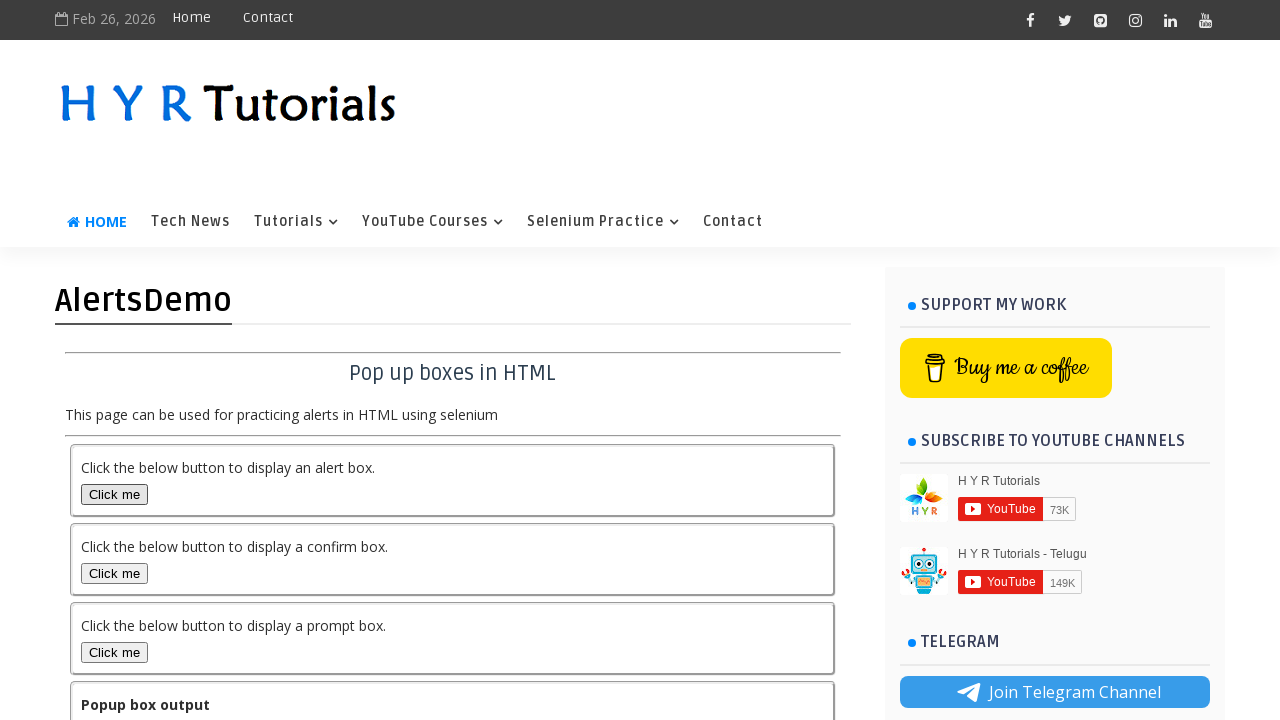

Set up dialog handler to accept alert
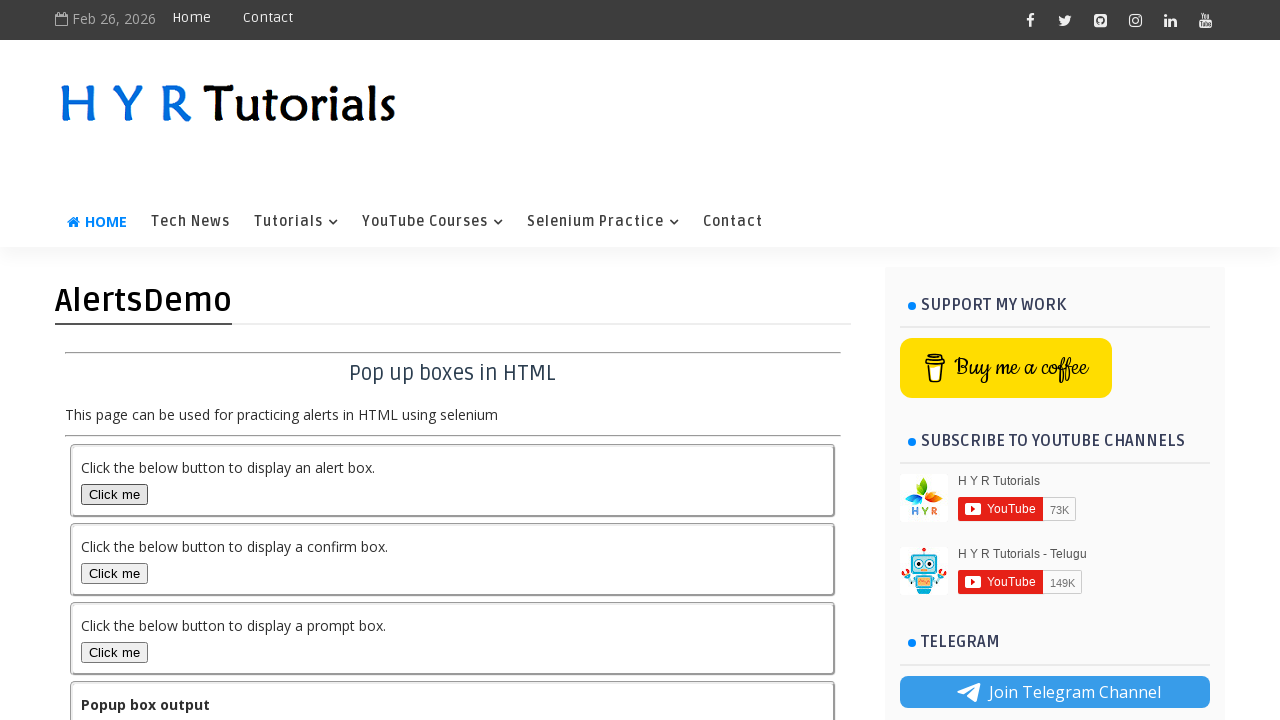

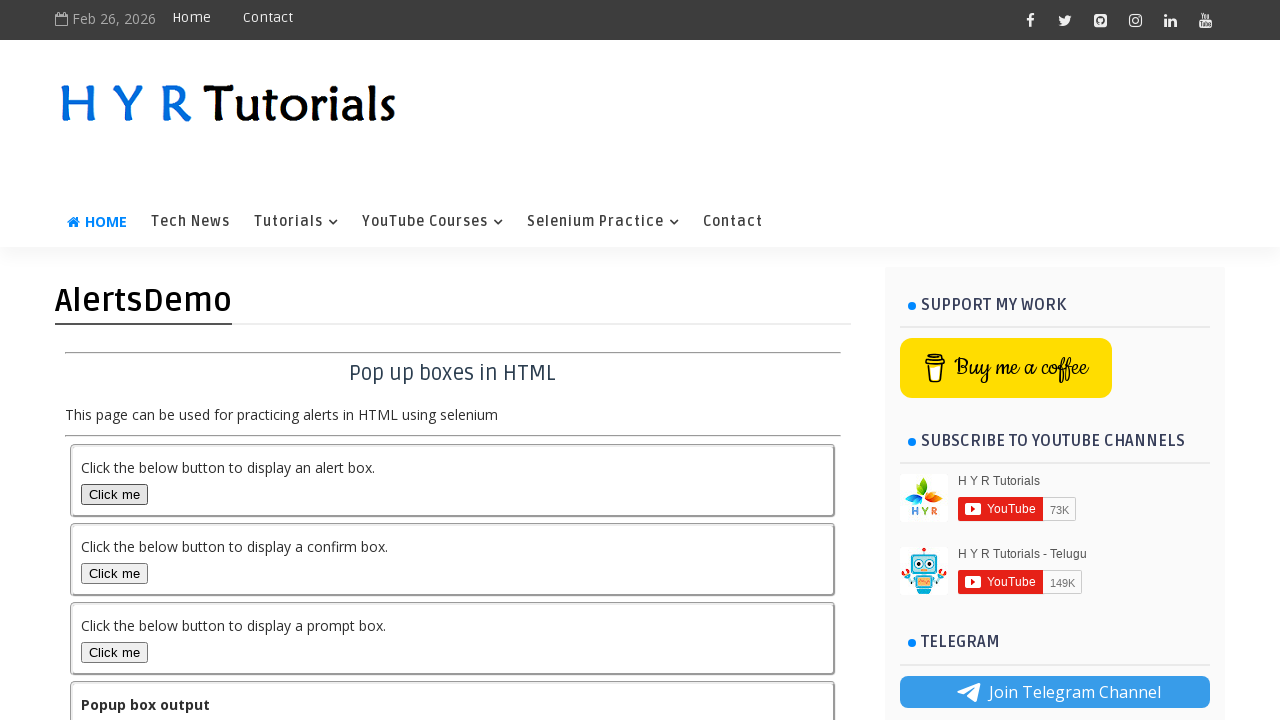